Tests the search functionality on Python.org by entering a search query "pycon" and submitting the form

Starting URL: https://www.python.org

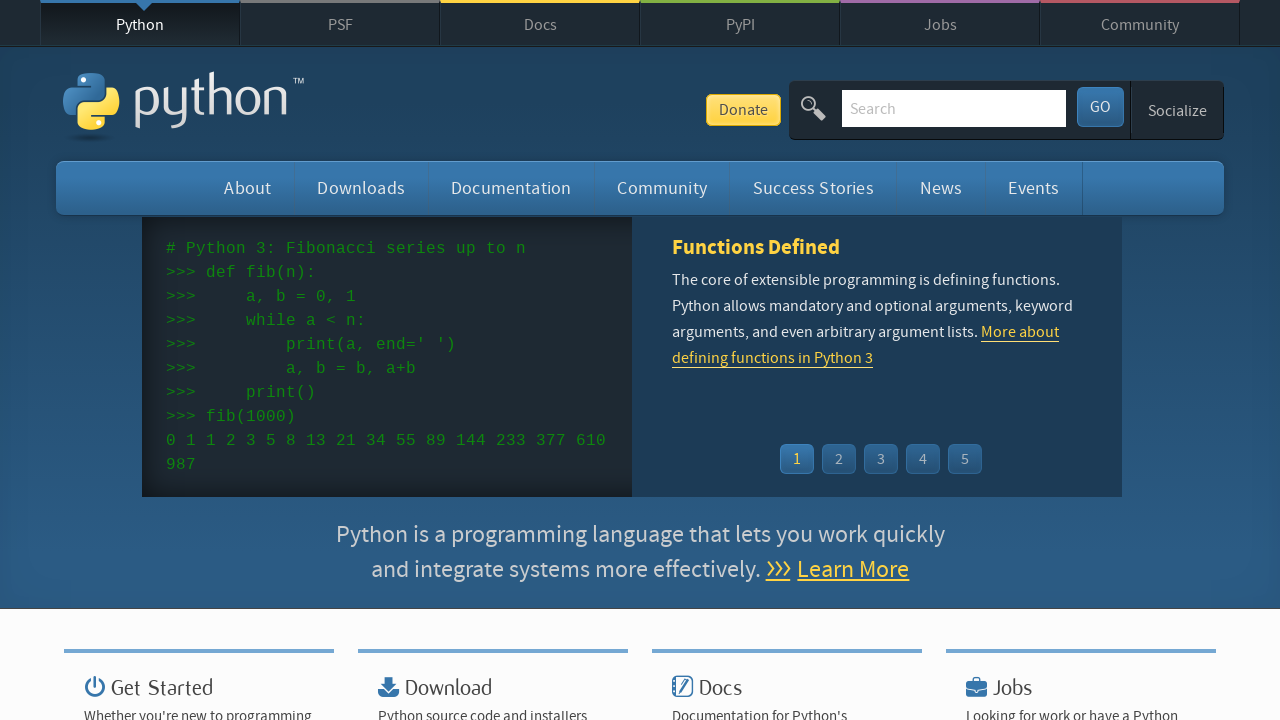

Verified page title contains 'Python'
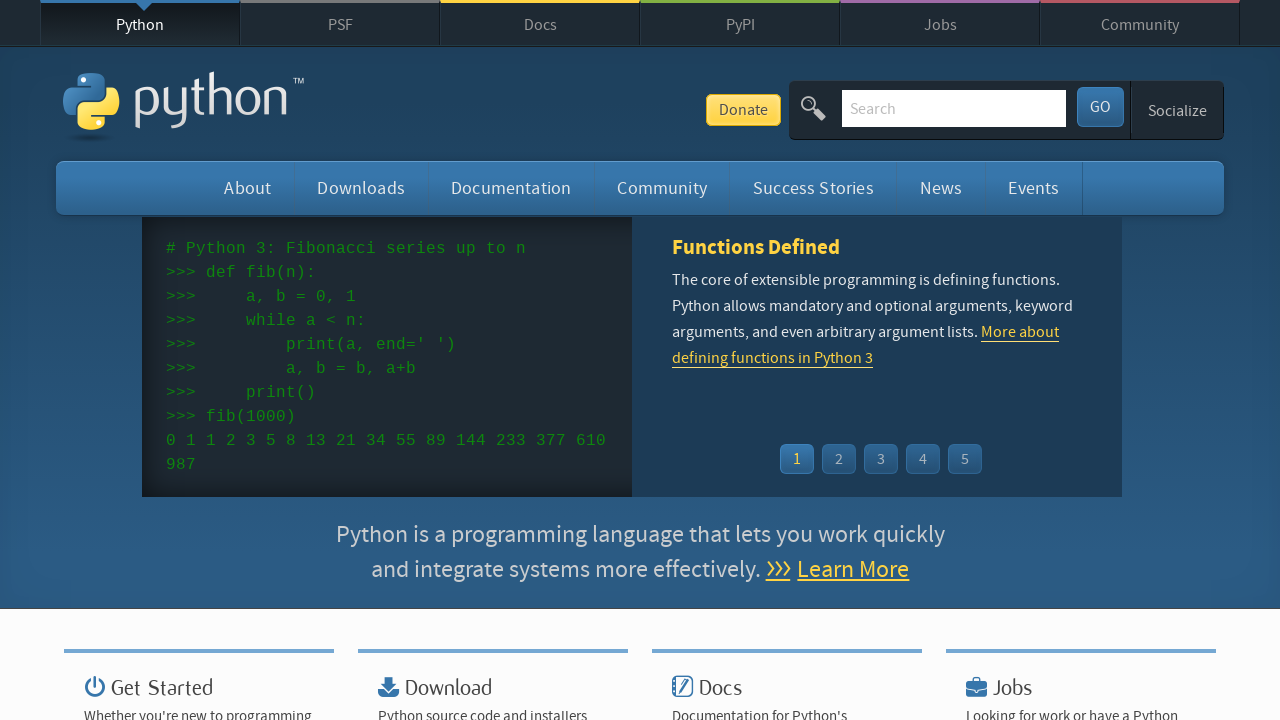

Filled search box with 'pycon' on input[name='q']
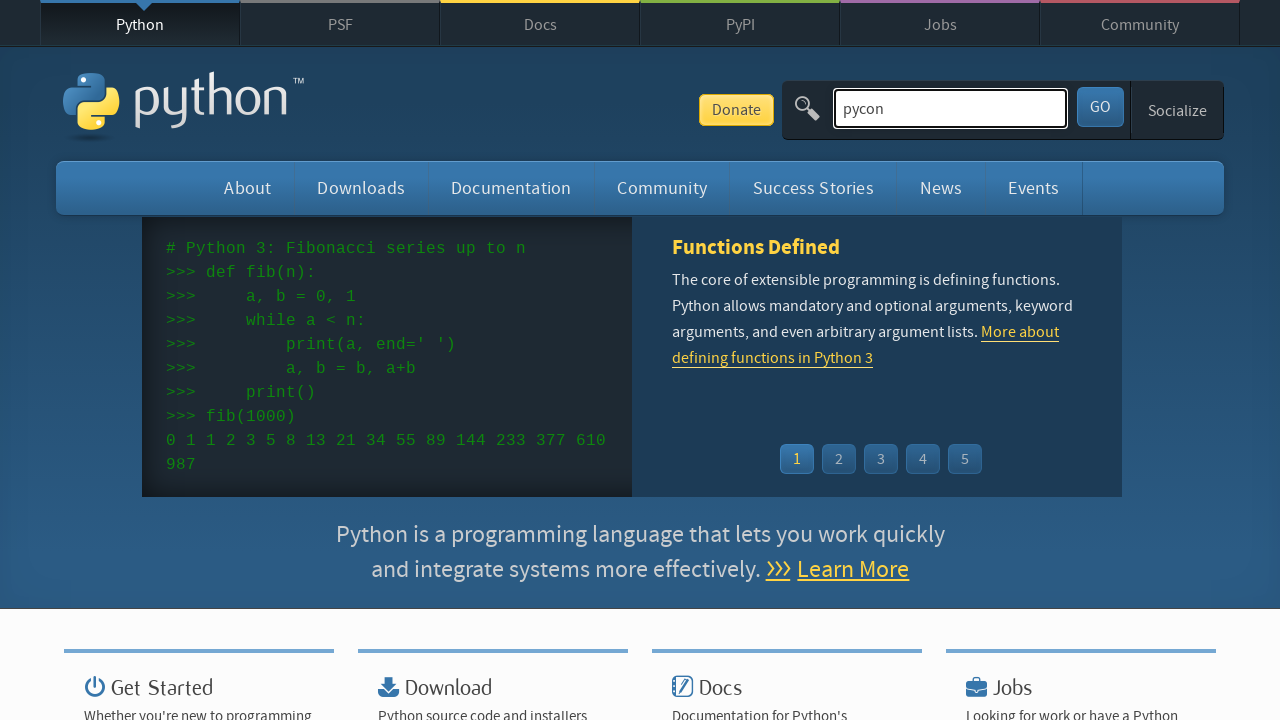

Submitted search form by pressing Enter on input[name='q']
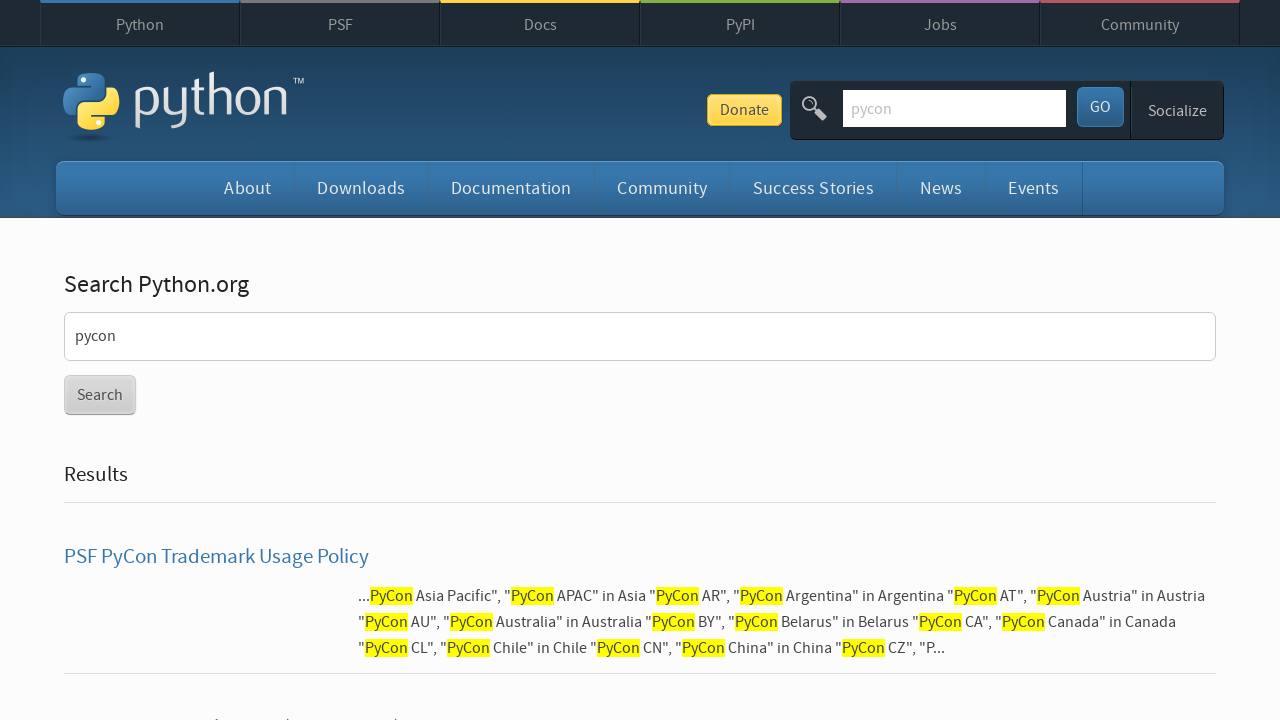

Waited for network to be idle
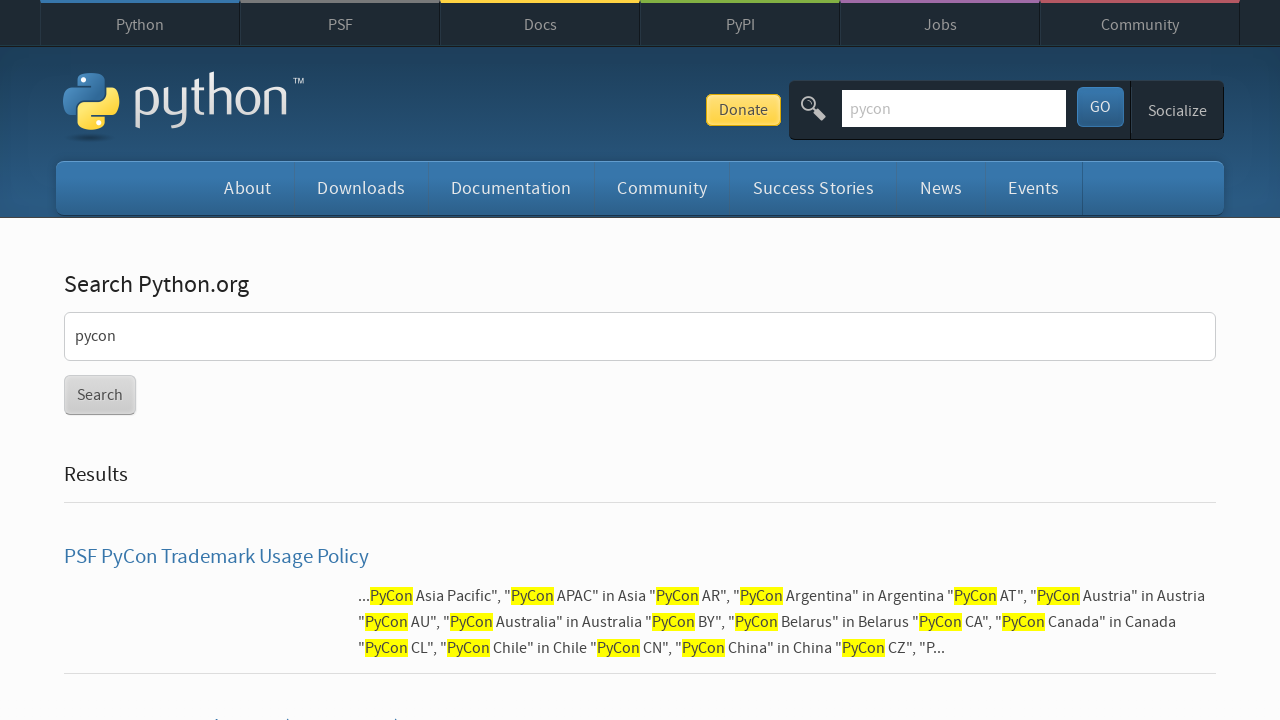

Verified search results were found (no 'No results found' message)
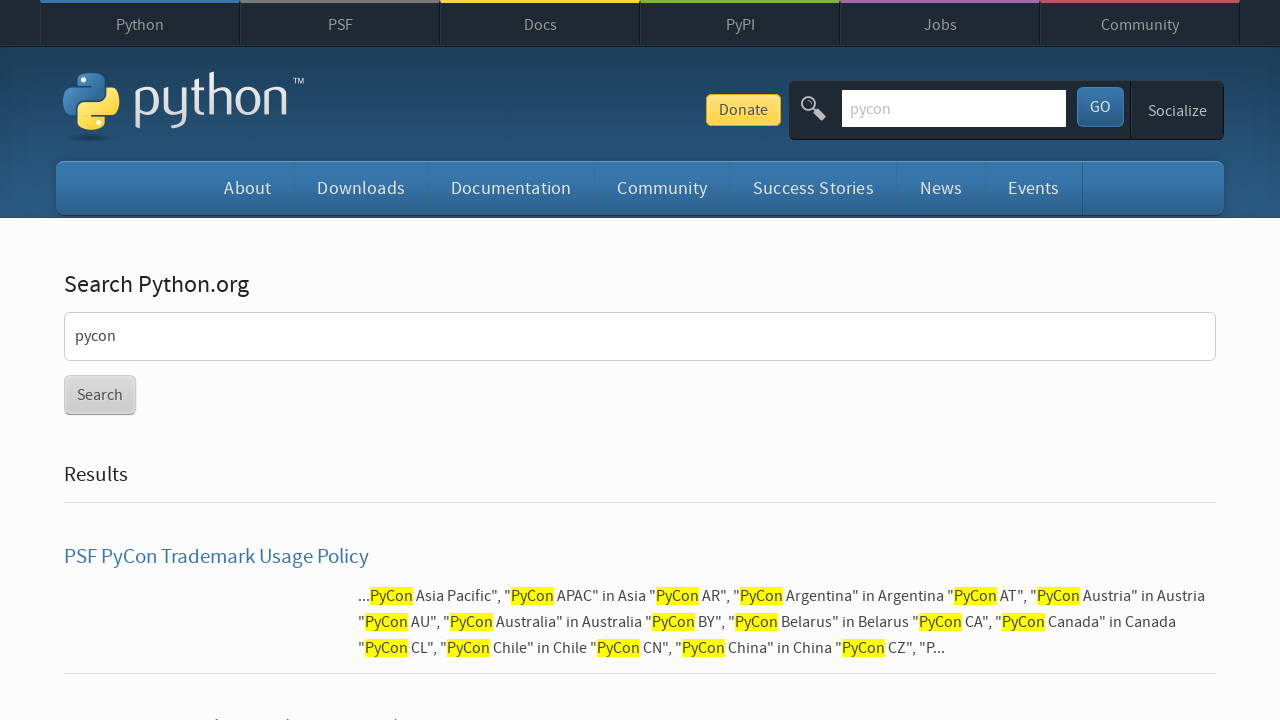

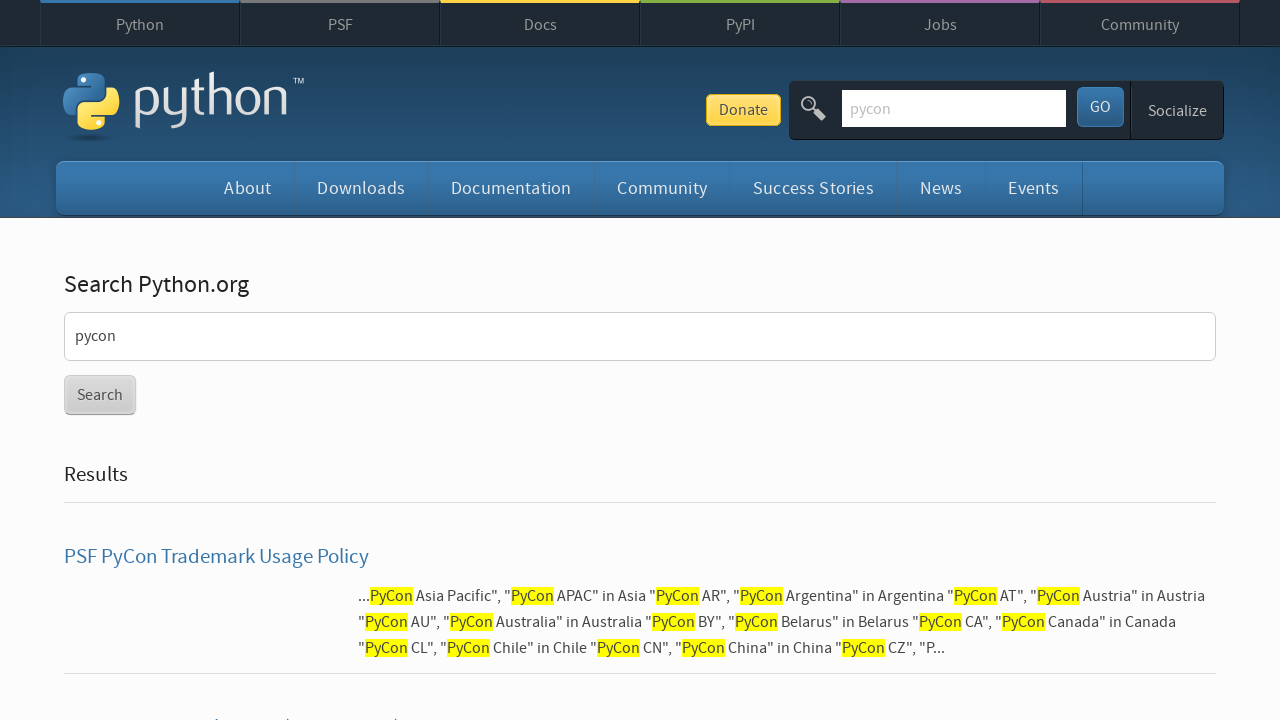